Validates CSS properties (background color, font family, font size) of paragraph 1 element on the page

Starting URL: https://kristinek.github.io/site/tasks/locators_different

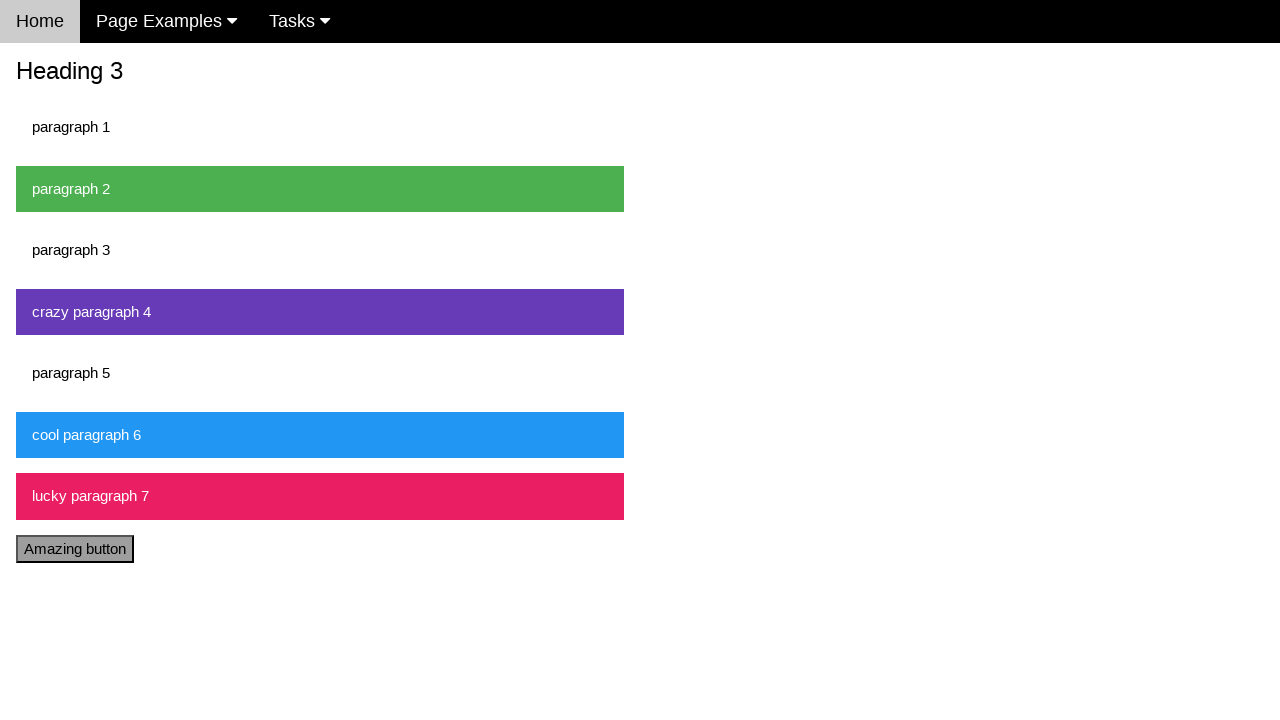

Navigated to the locators_different page
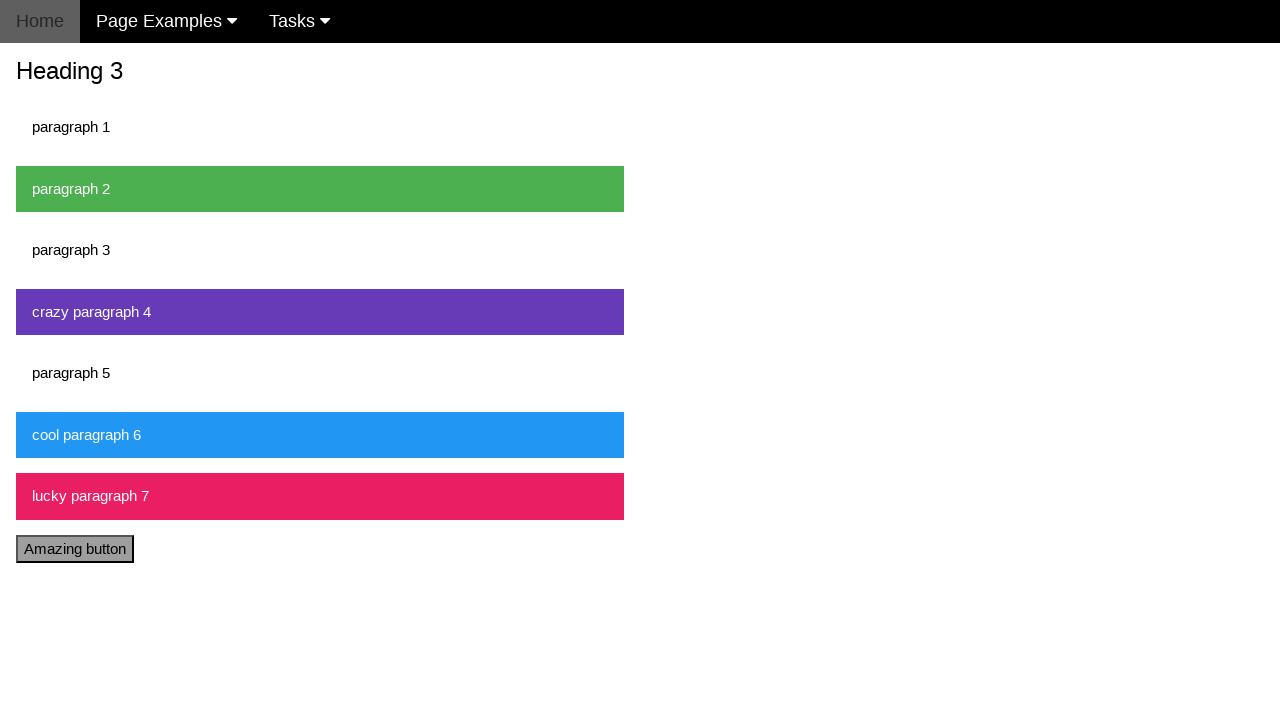

Located paragraph 1 element using XPath selector
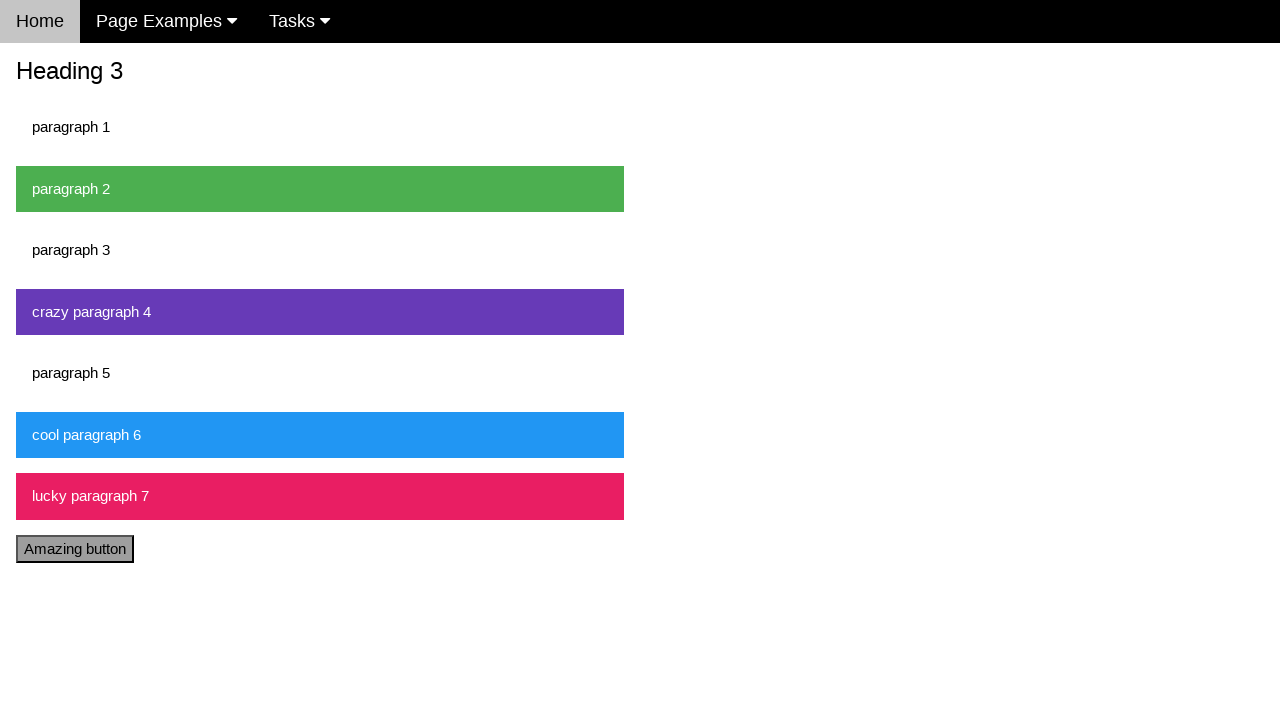

Waited for paragraph 1 element to be visible
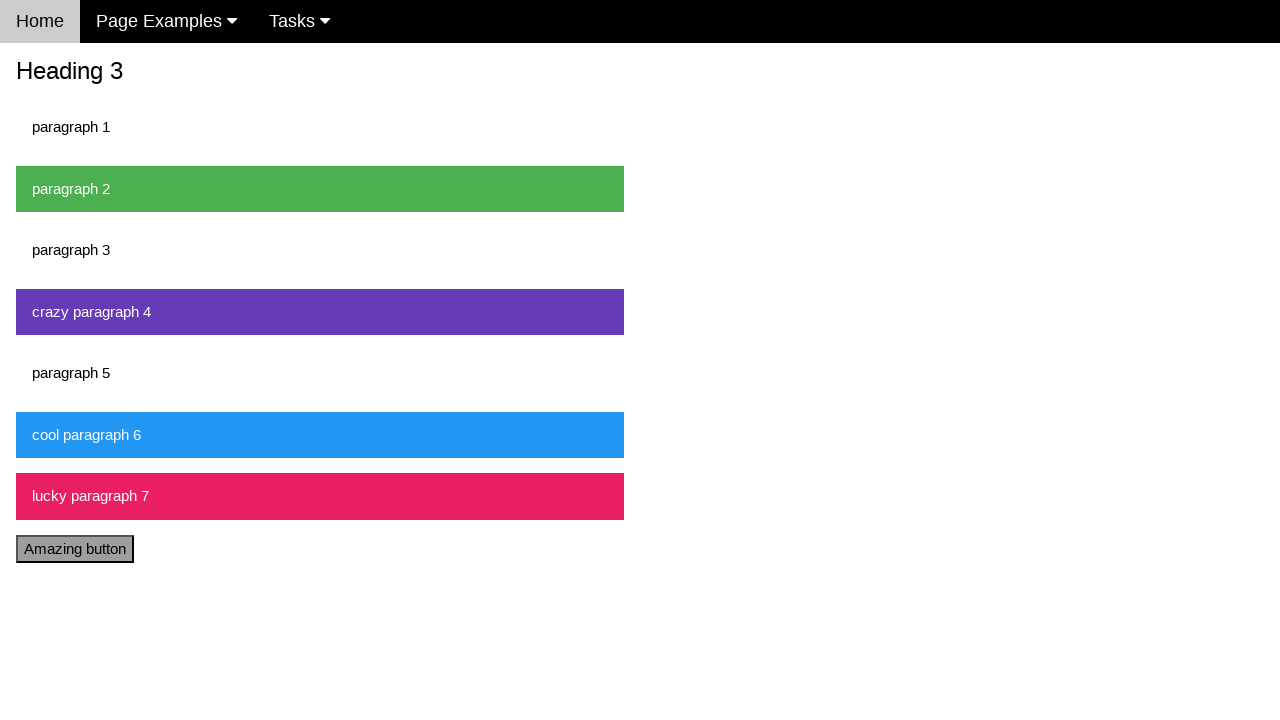

Verified paragraph 1 background color is transparent
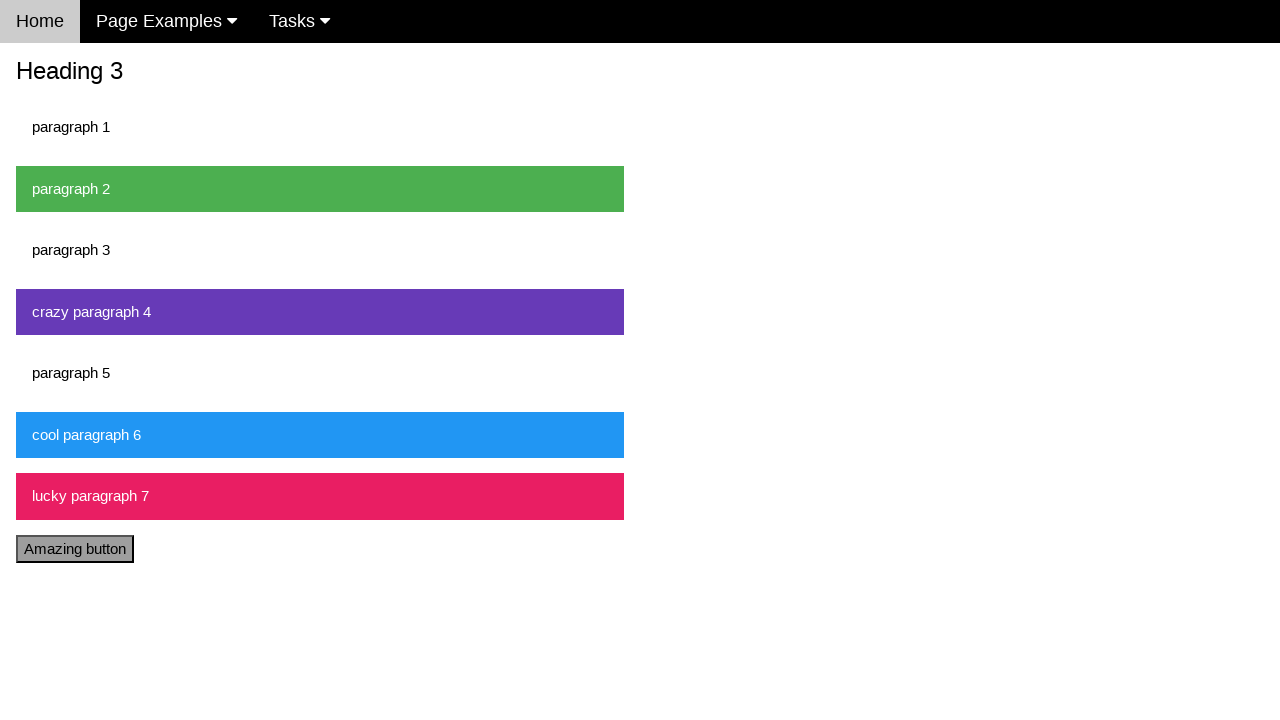

Verified paragraph 1 font family is 'Verdana, sans-serif'
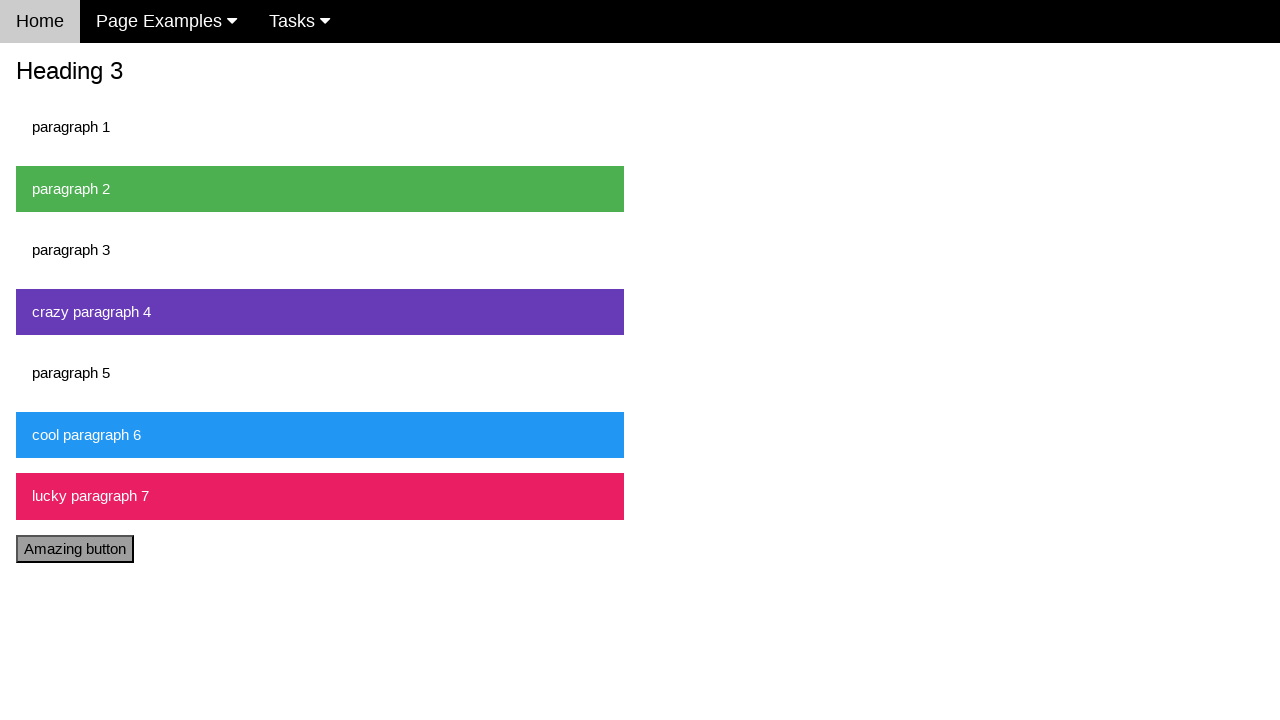

Verified paragraph 1 font size is '15px'
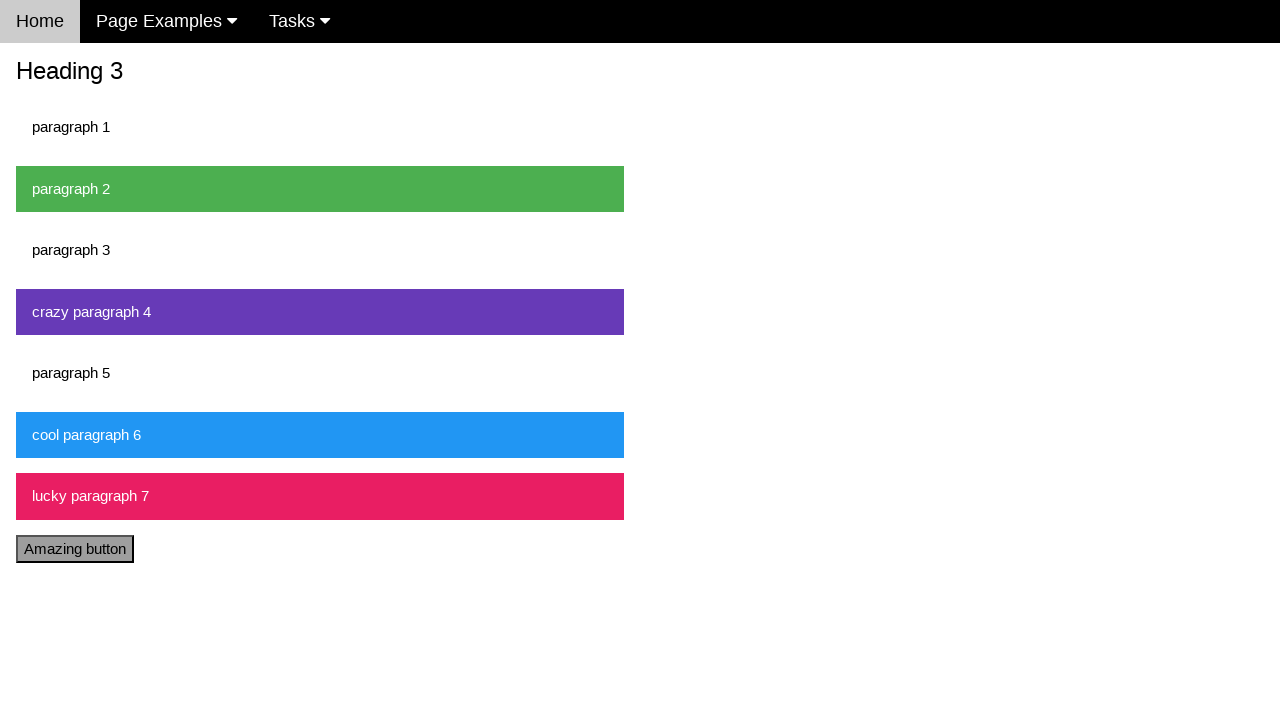

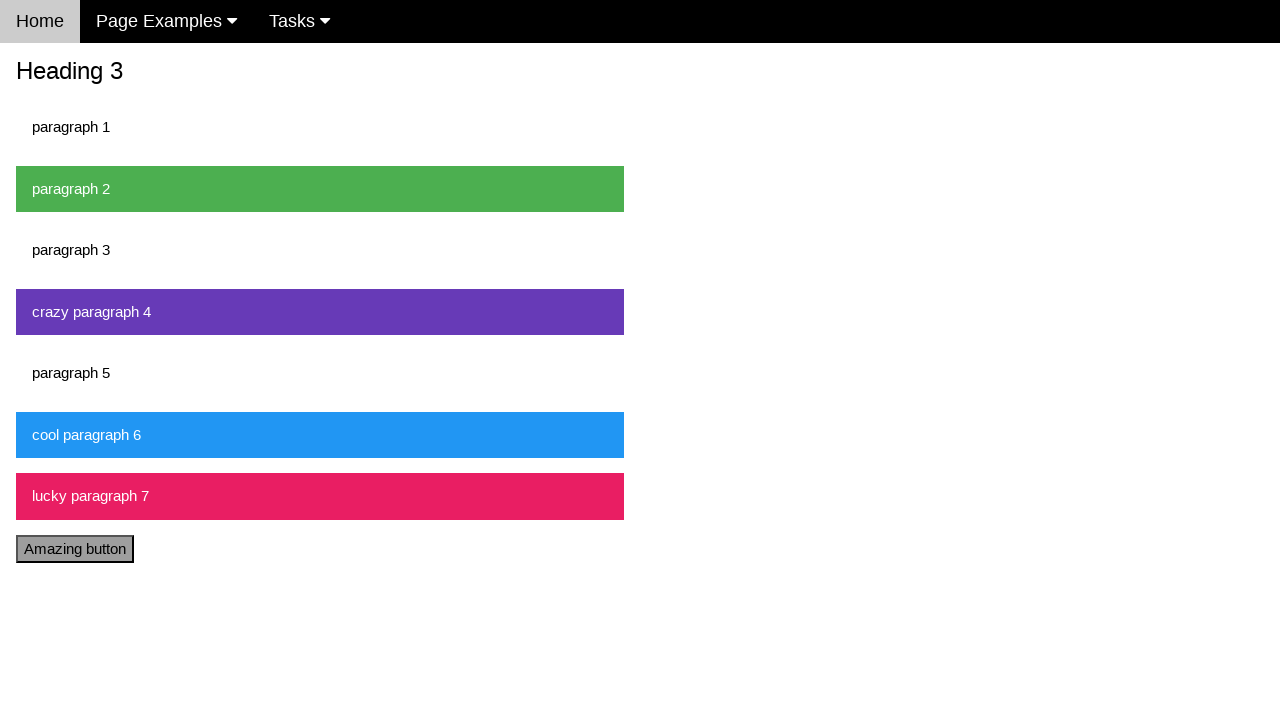